Tests the search functionality on a Selenium practice e-commerce site by typing a search term and verifying that products are displayed

Starting URL: https://rahulshettyacademy.com/seleniumPractise/#/

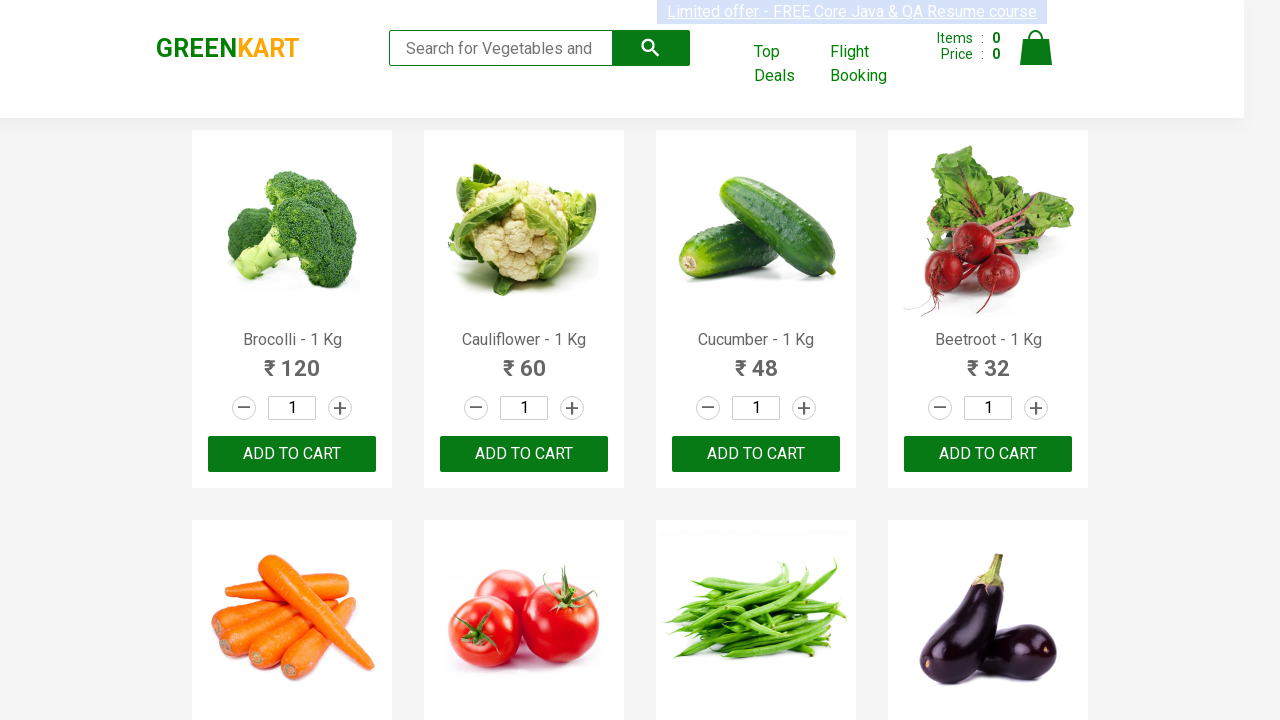

Typed 'Ca' in the search field on .search-keyword
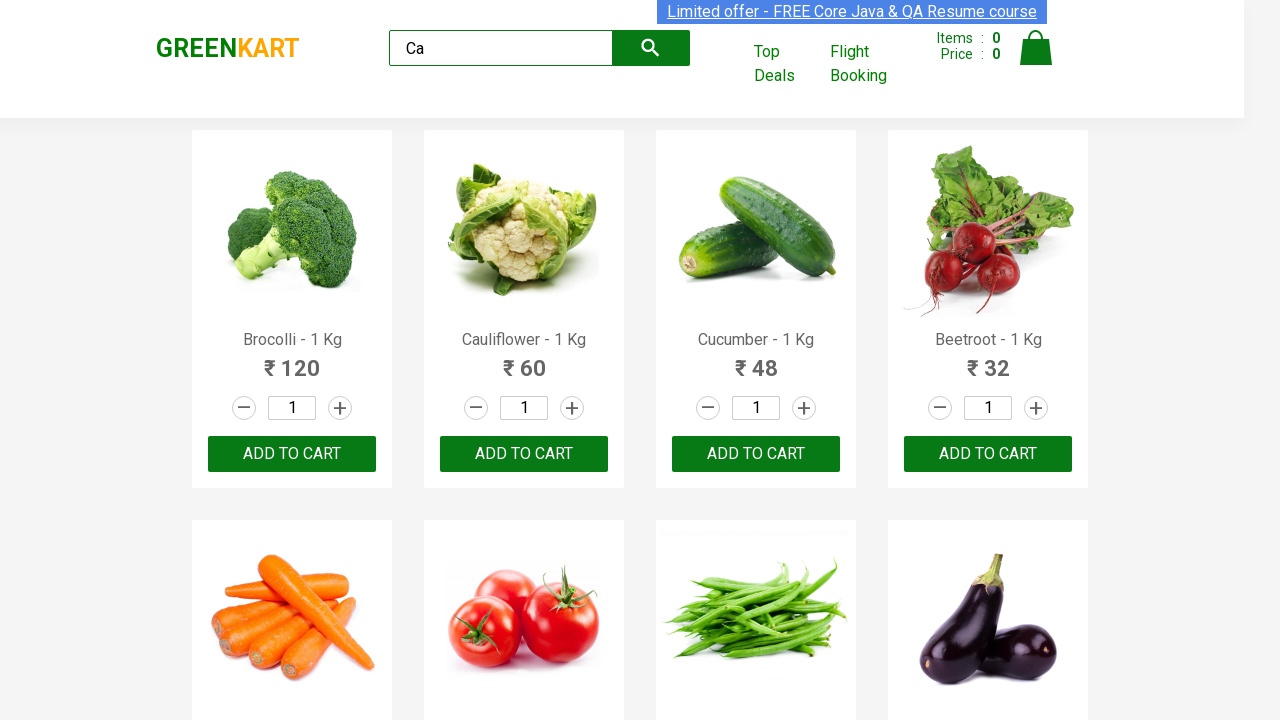

Waited 2 seconds for search results to load
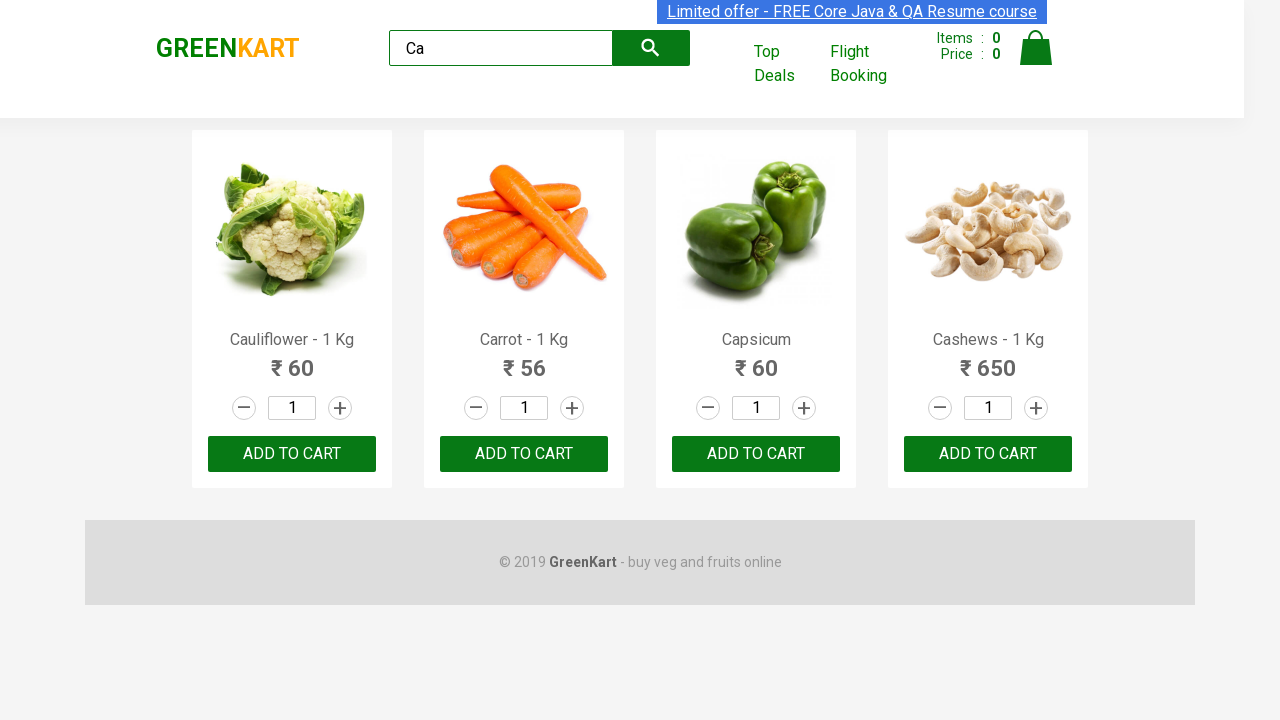

Verified that products are displayed on the page
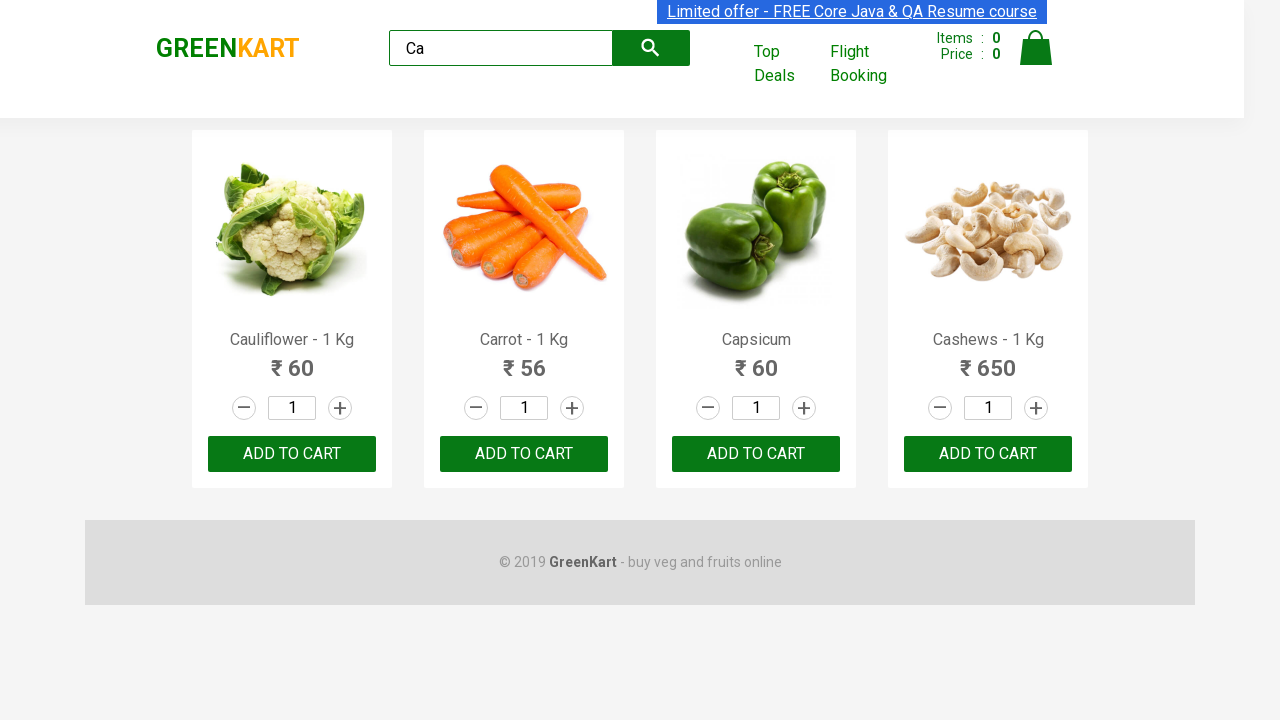

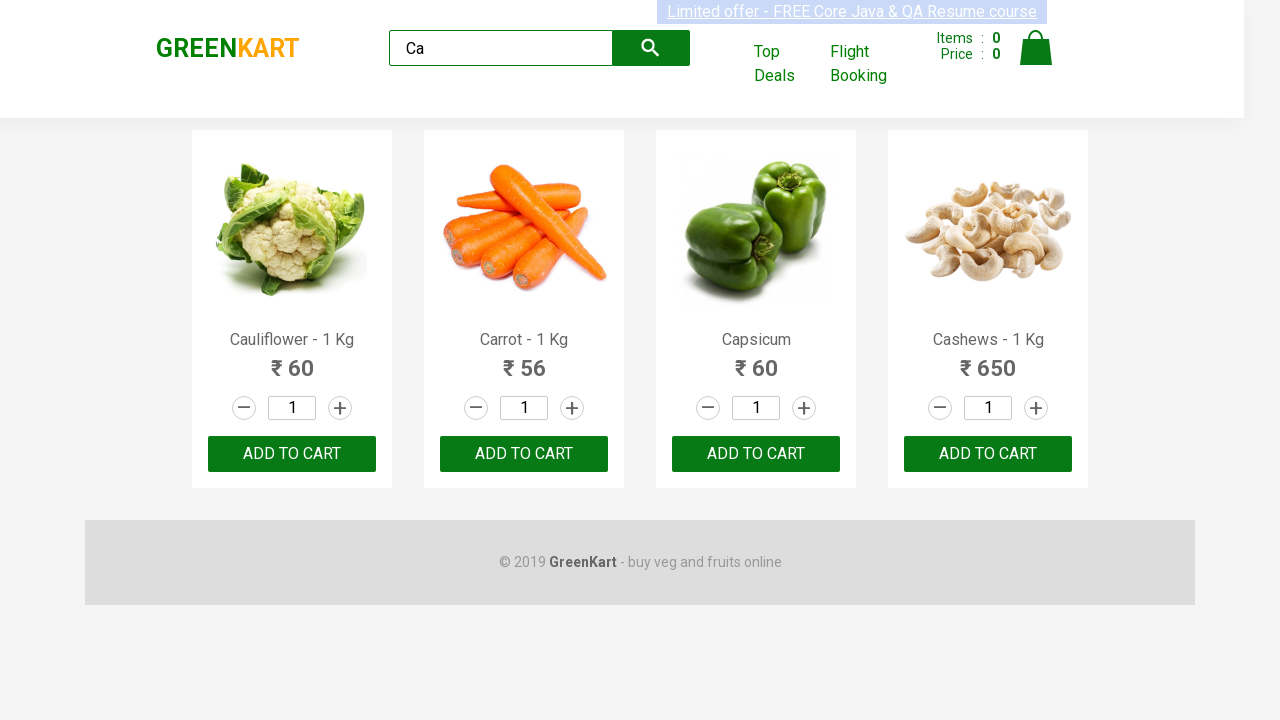